Tests sorting functionality on a product offers page by clicking the column header to sort items and verifying the price of a specific product

Starting URL: https://rahulshettyacademy.com/seleniumPractise/#/offers

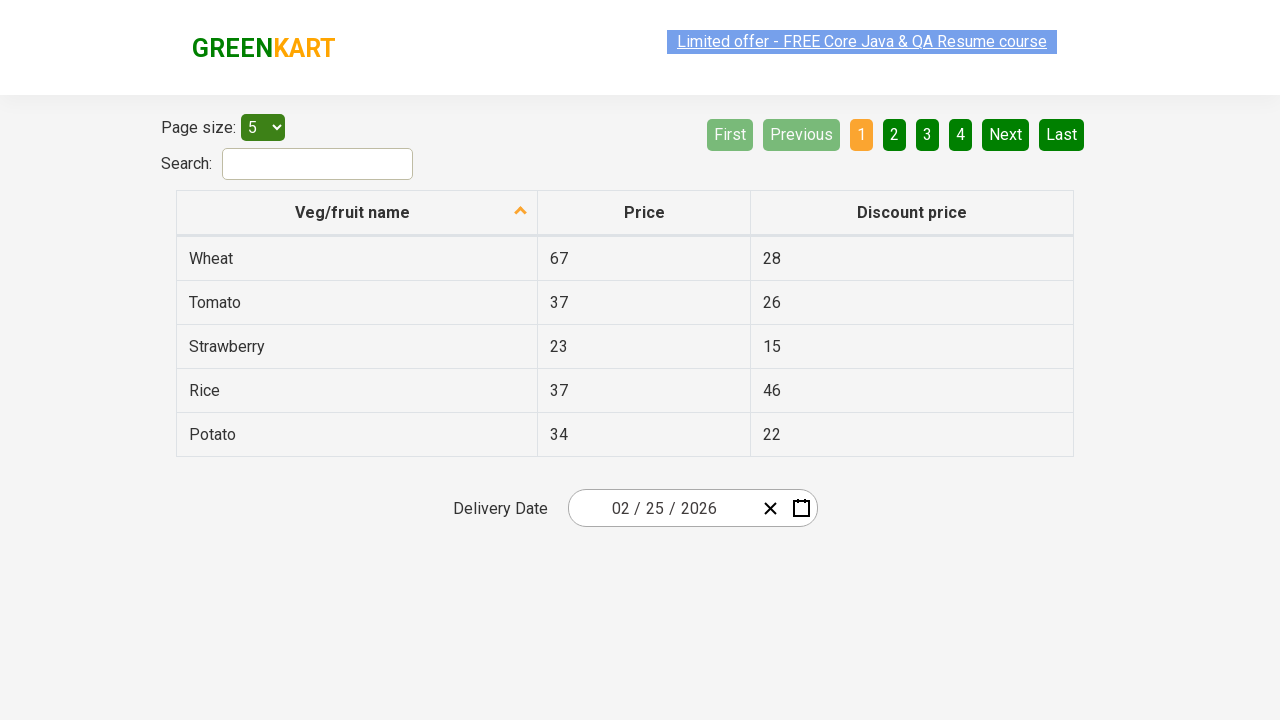

Clicked first column header to sort elements at (357, 213) on xpath=//th[@role='columnheader'][1]
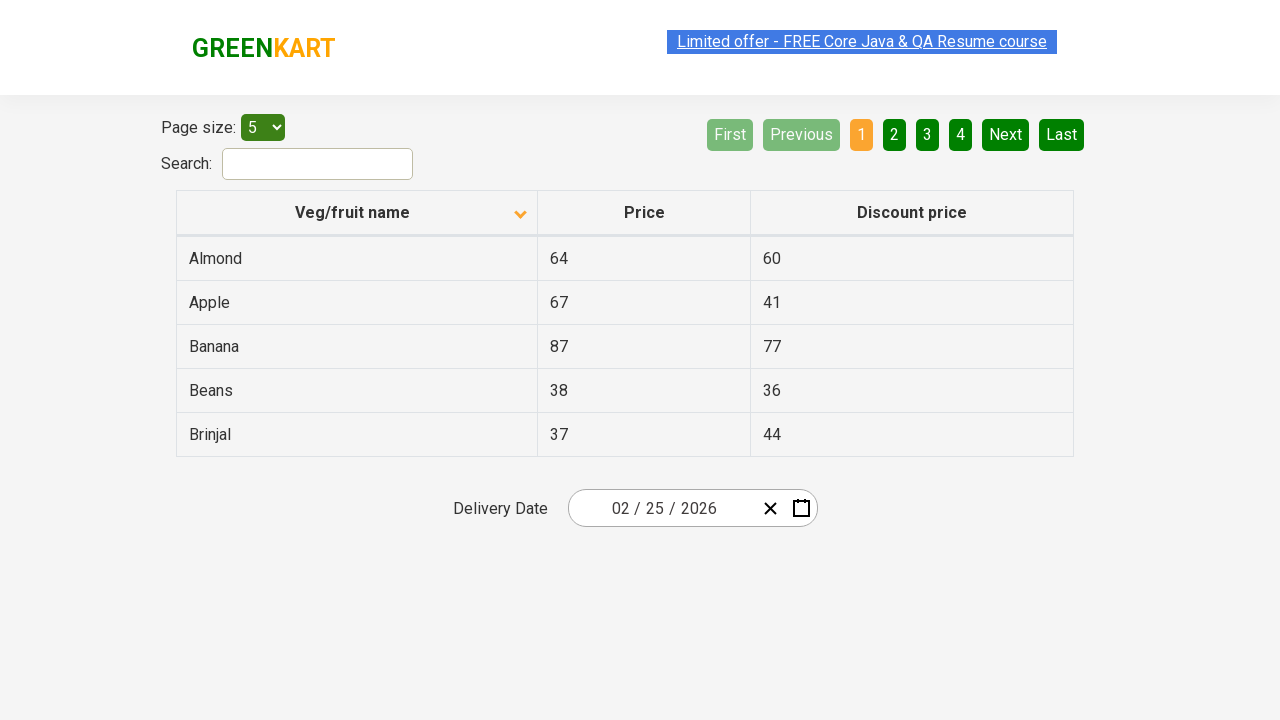

Sorted elements loaded on page
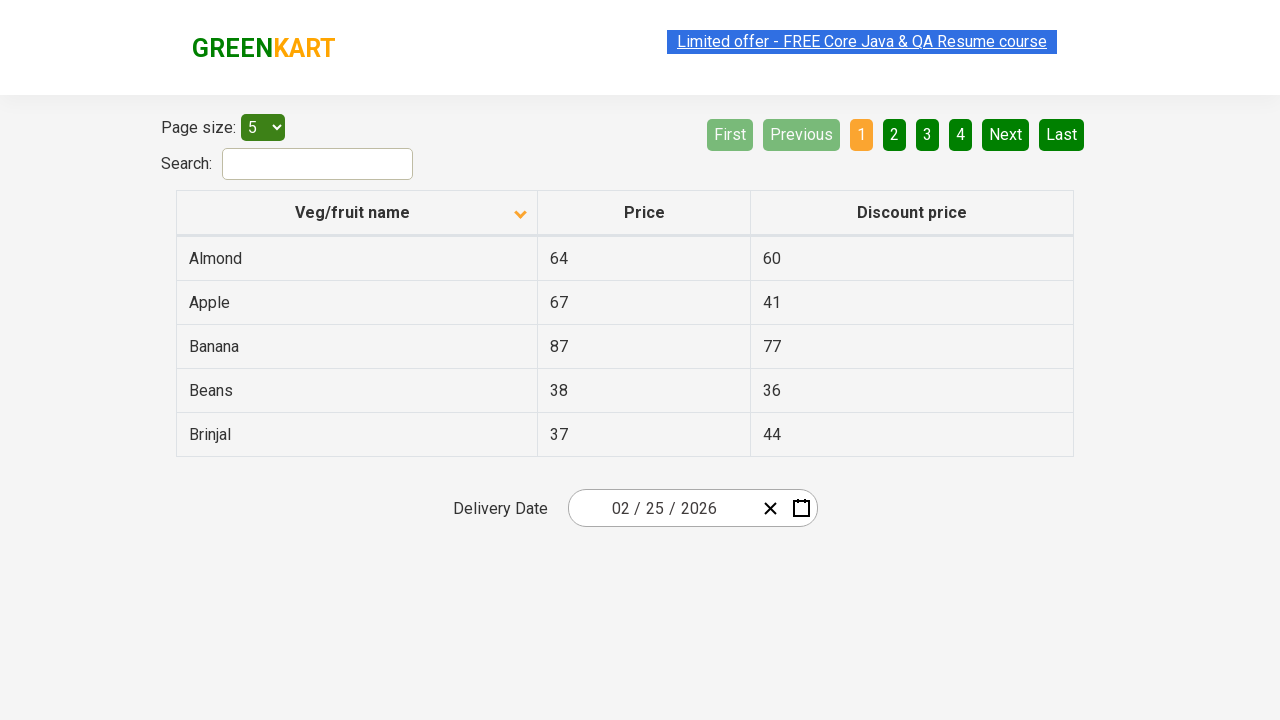

Retrieved 5 vegetable name elements
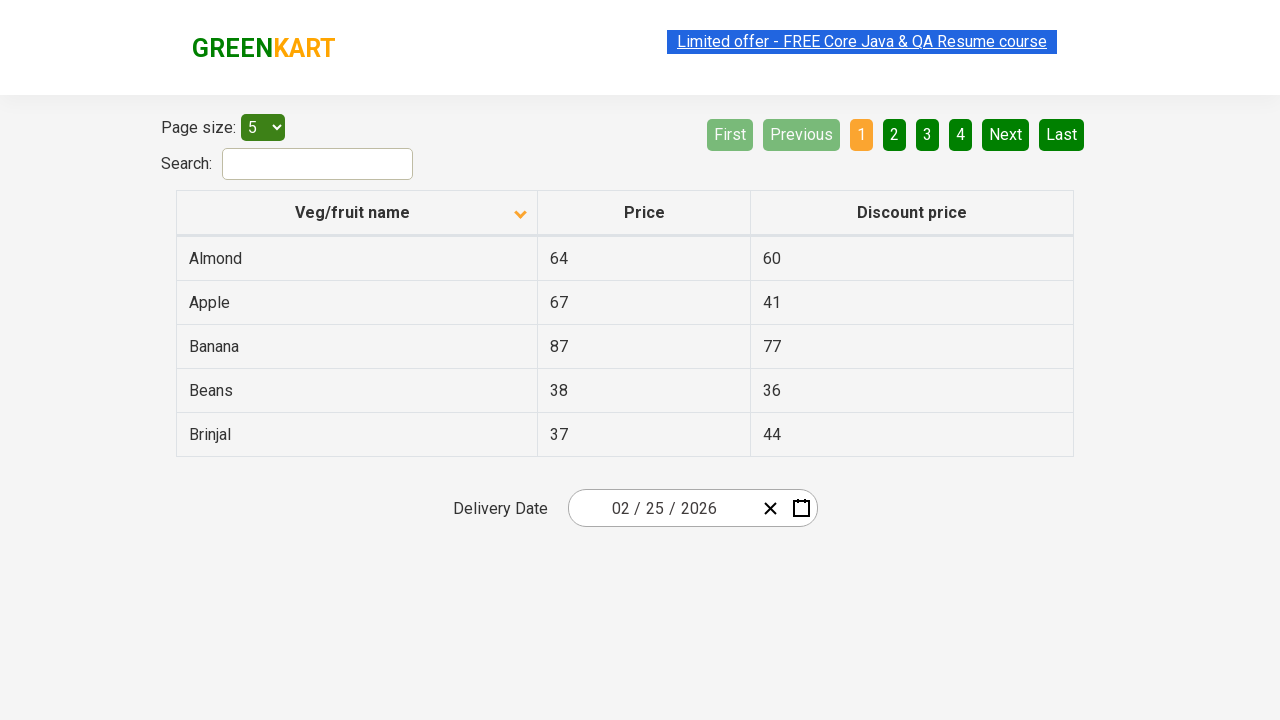

Found Beans product with price: 38
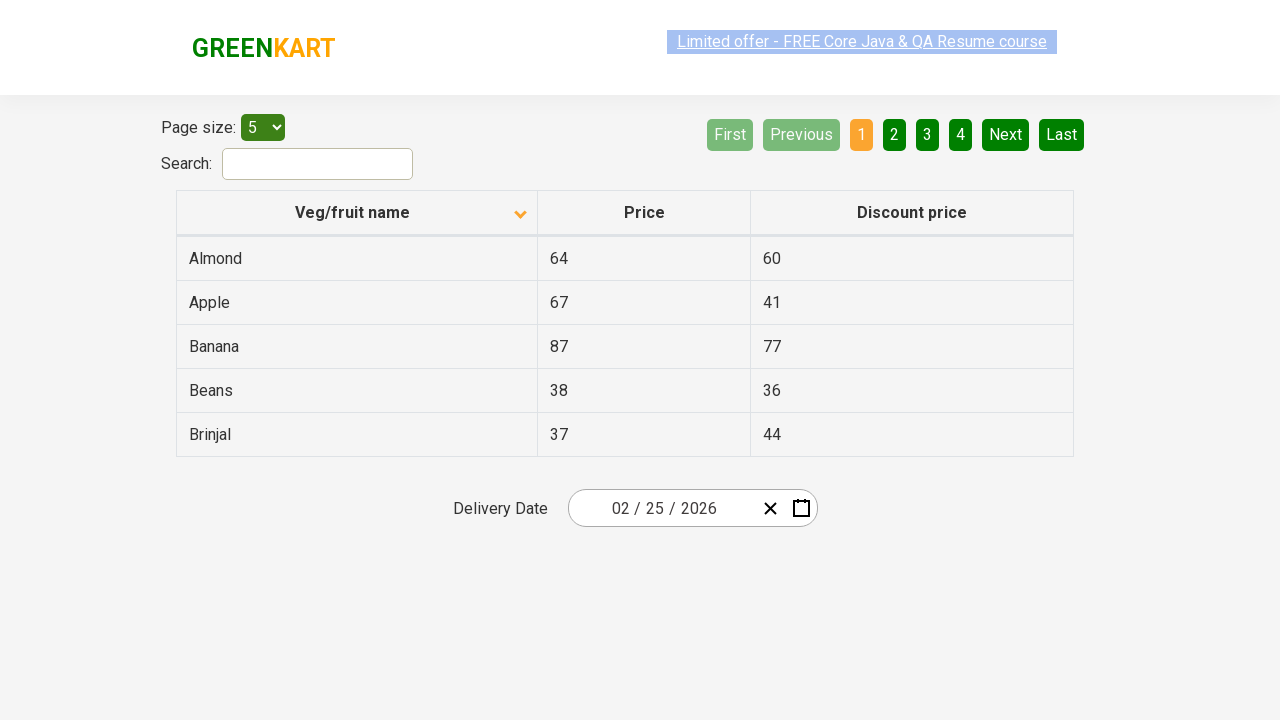

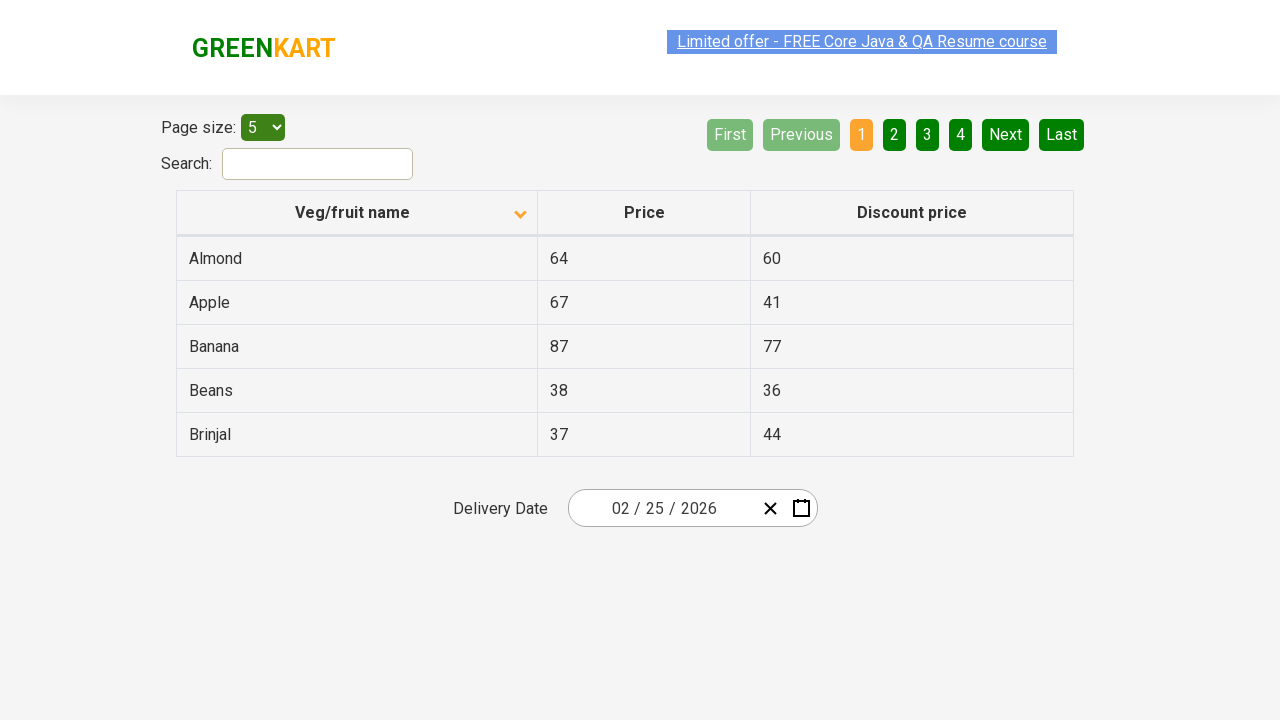